Tests dynamic loading with a hidden element - clicks Start button and waits for a pre-existing but hidden element to become visible

Starting URL: http://the-internet.herokuapp.com/dynamic_loading/1

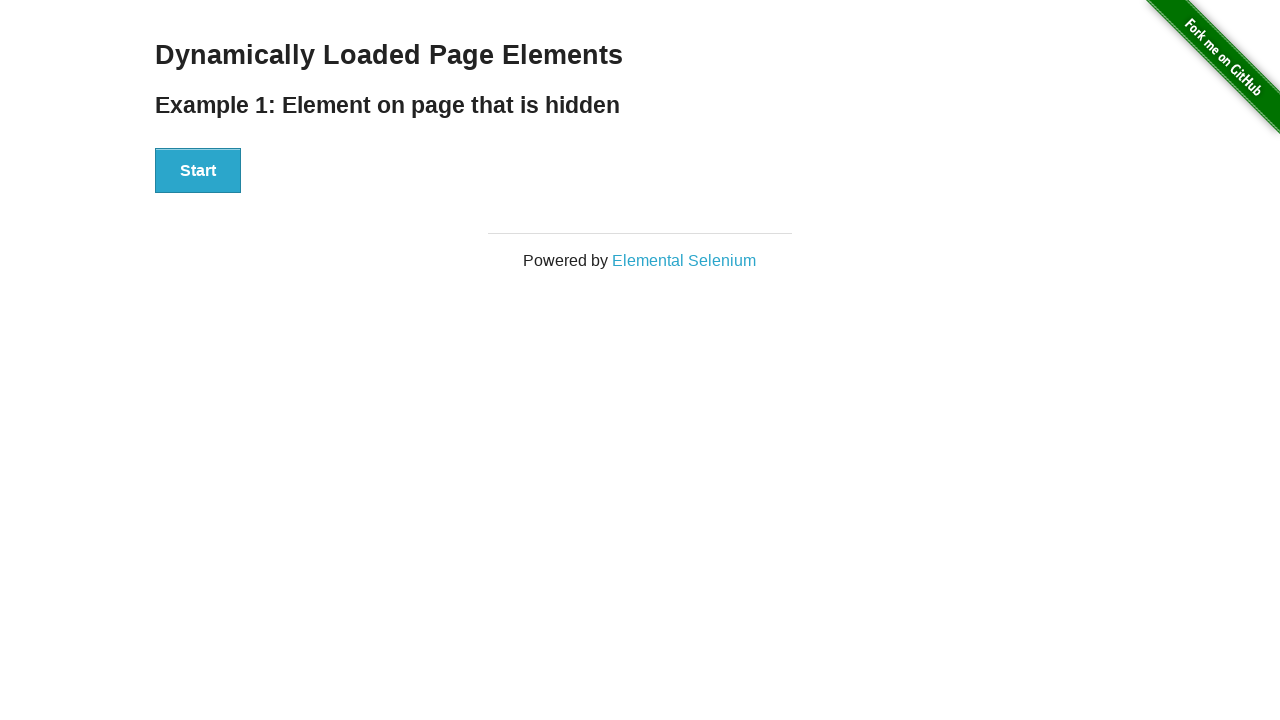

Clicked Start button to initiate dynamic loading at (198, 171) on #start button
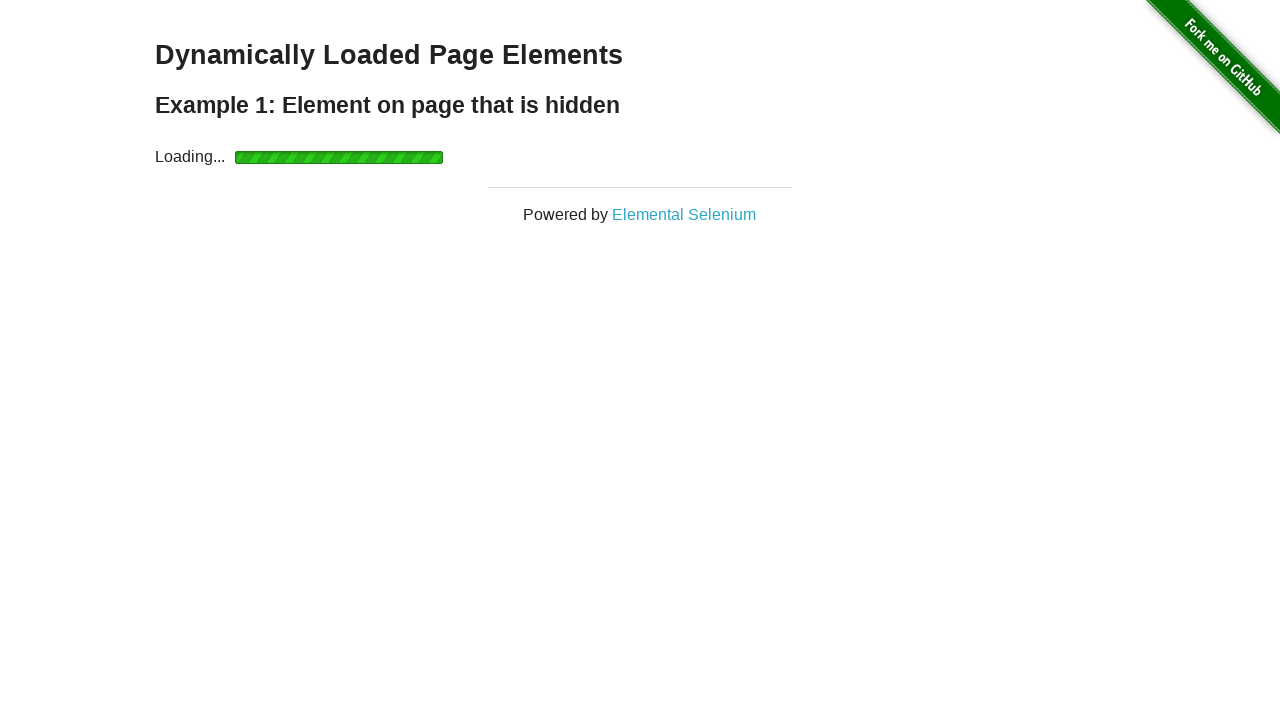

Hidden element became visible after dynamic loading completed
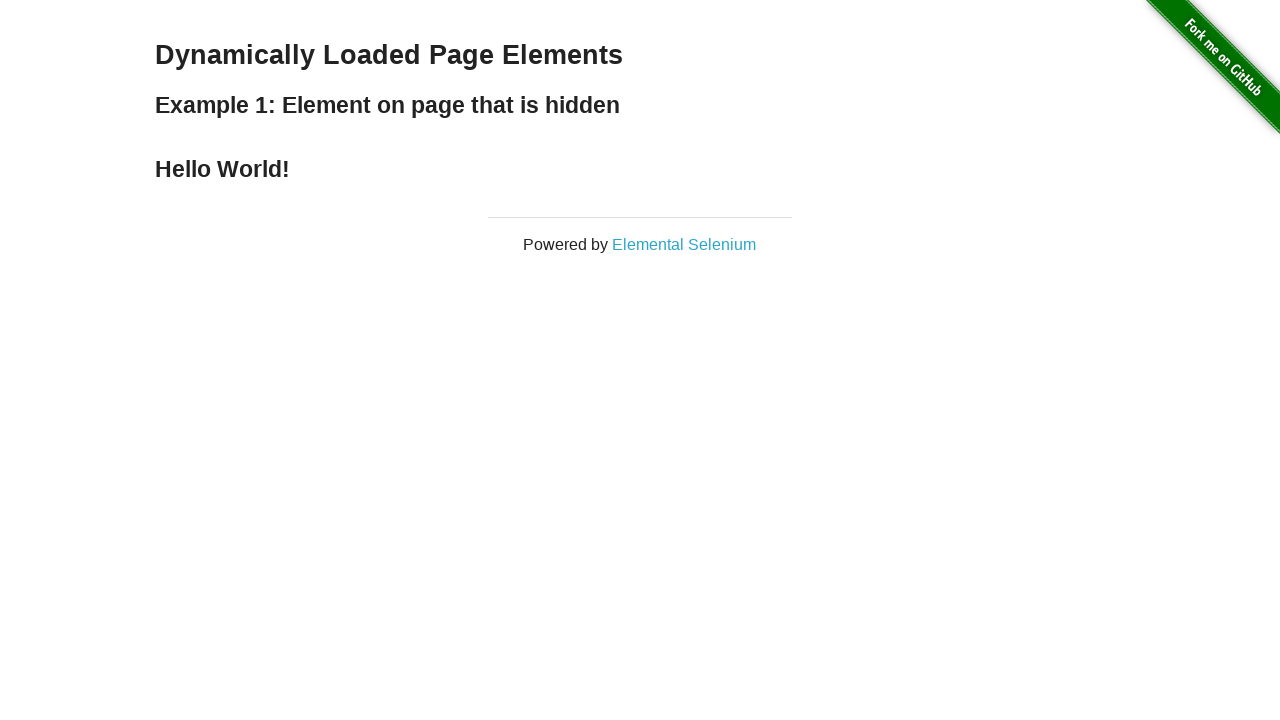

Verified that finish element is visible
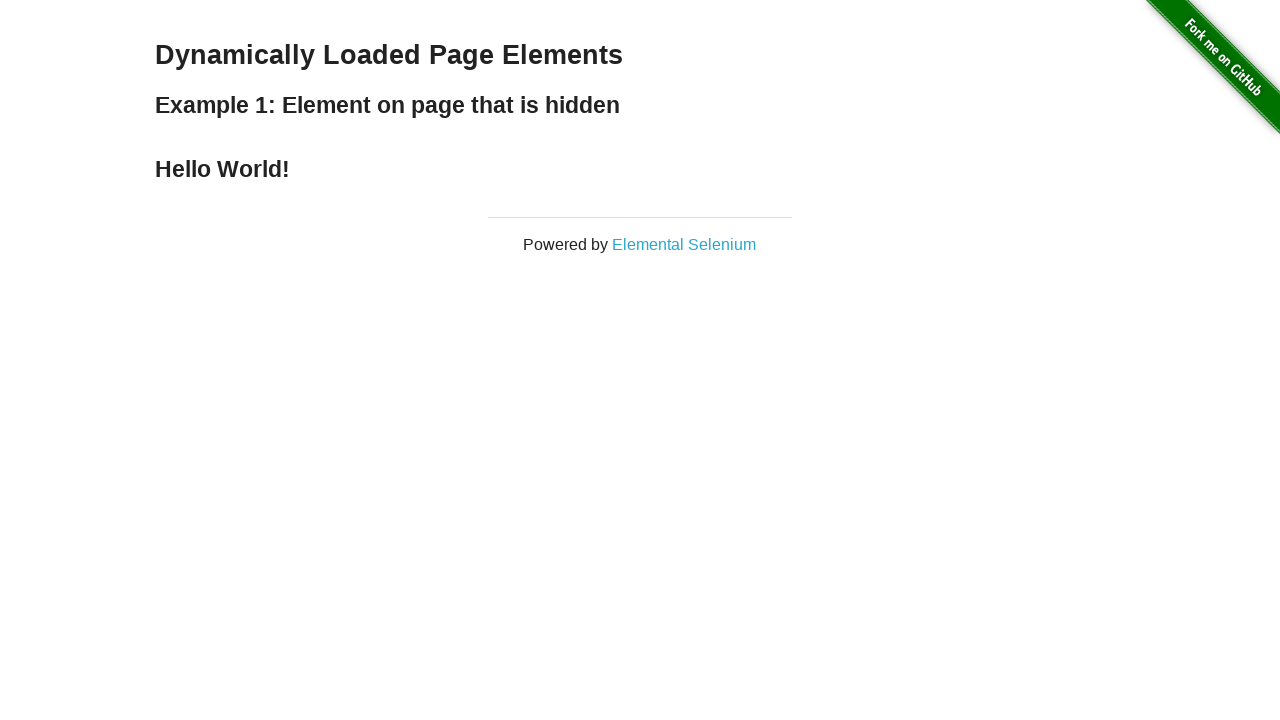

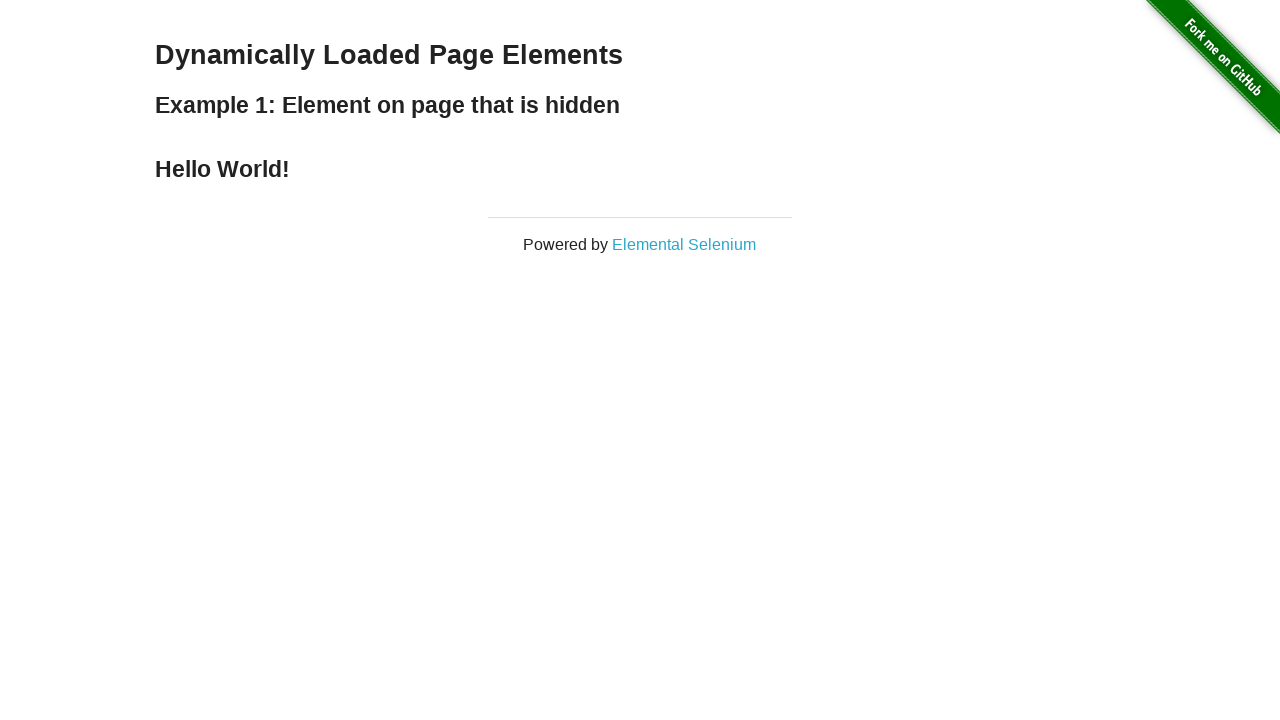